Tests jQuery UI draggable functionality by dragging an element to a new position using coordinates

Starting URL: https://jqueryui.com/draggable/

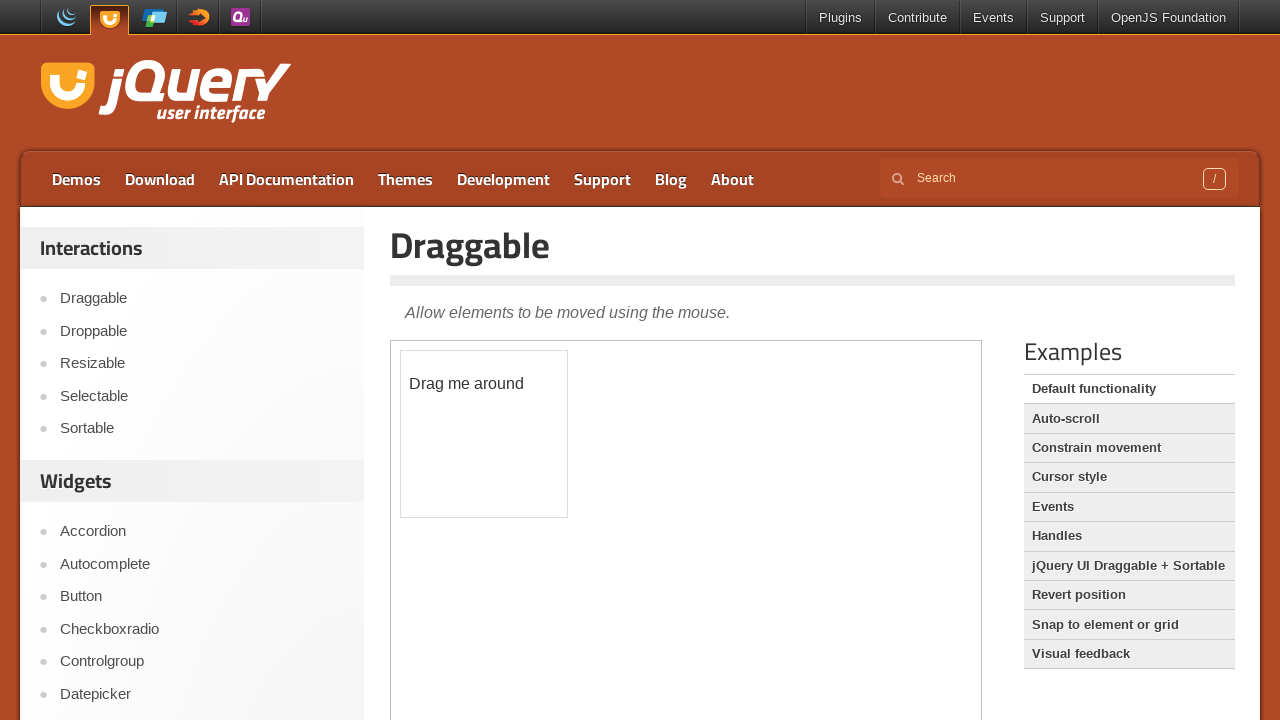

Located iframe containing draggable demo
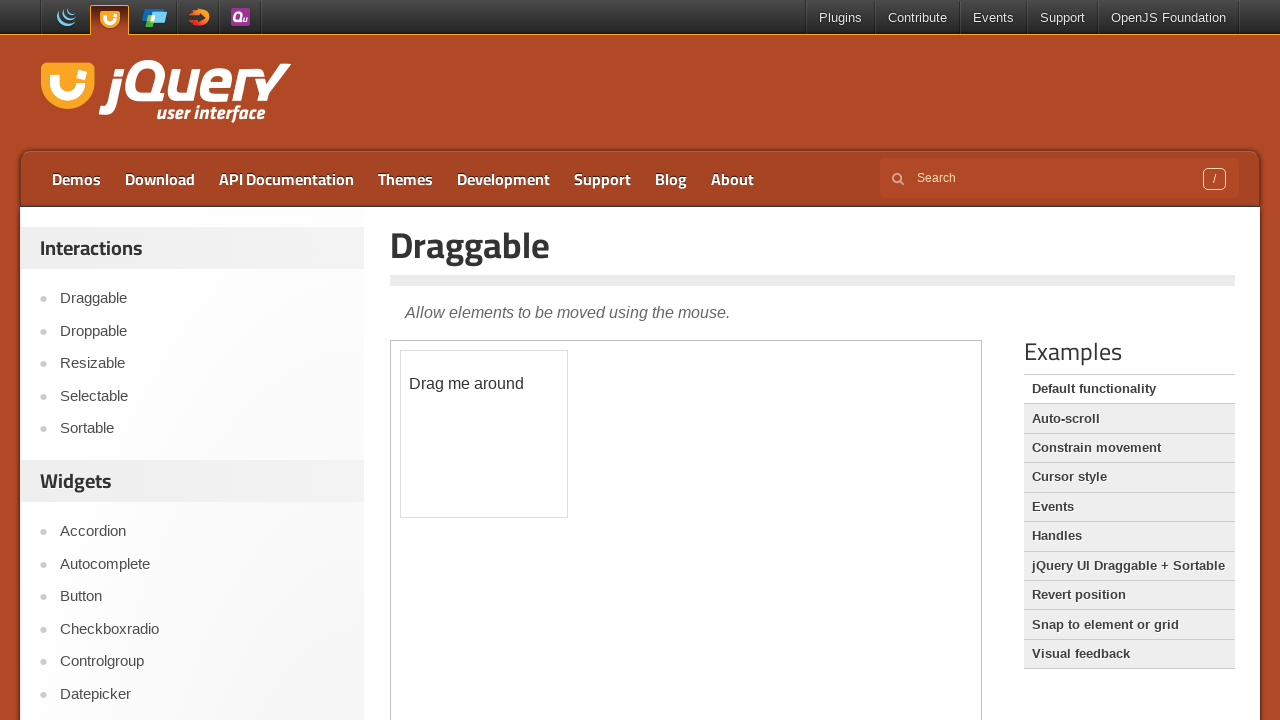

Located draggable element
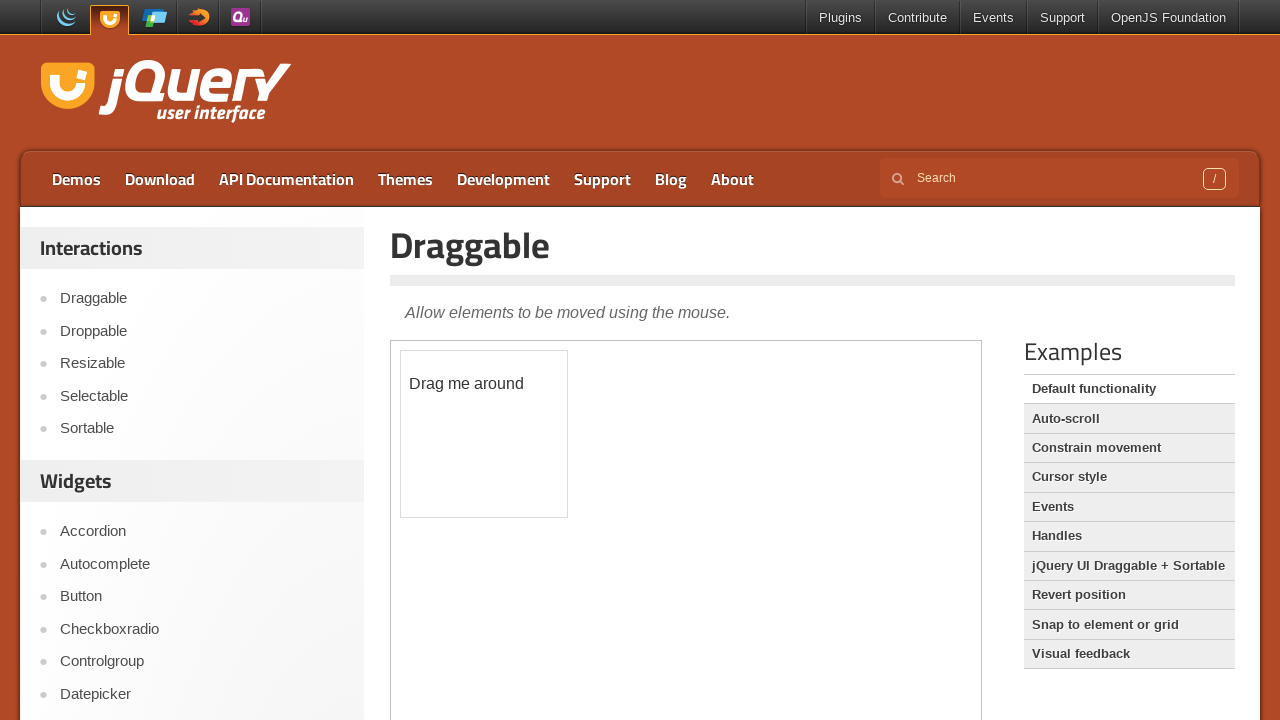

Dragged element 100 pixels right and 100 pixels down using coordinates at (501, 451)
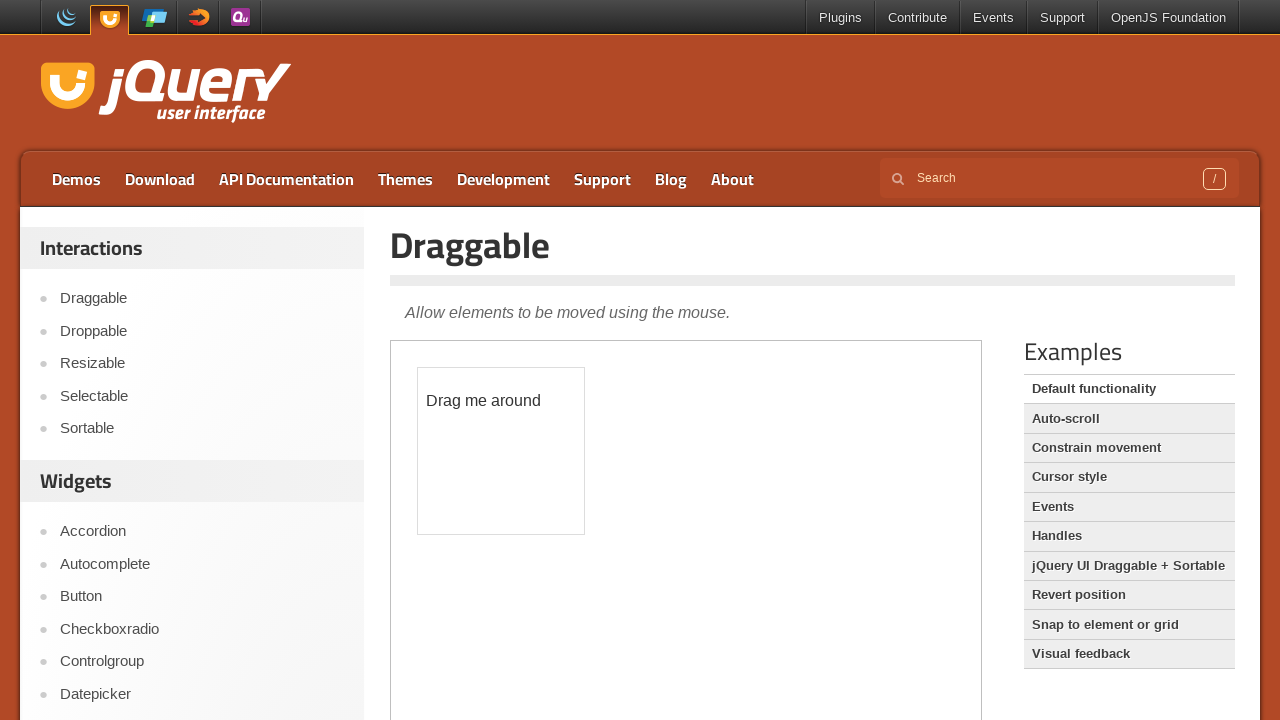

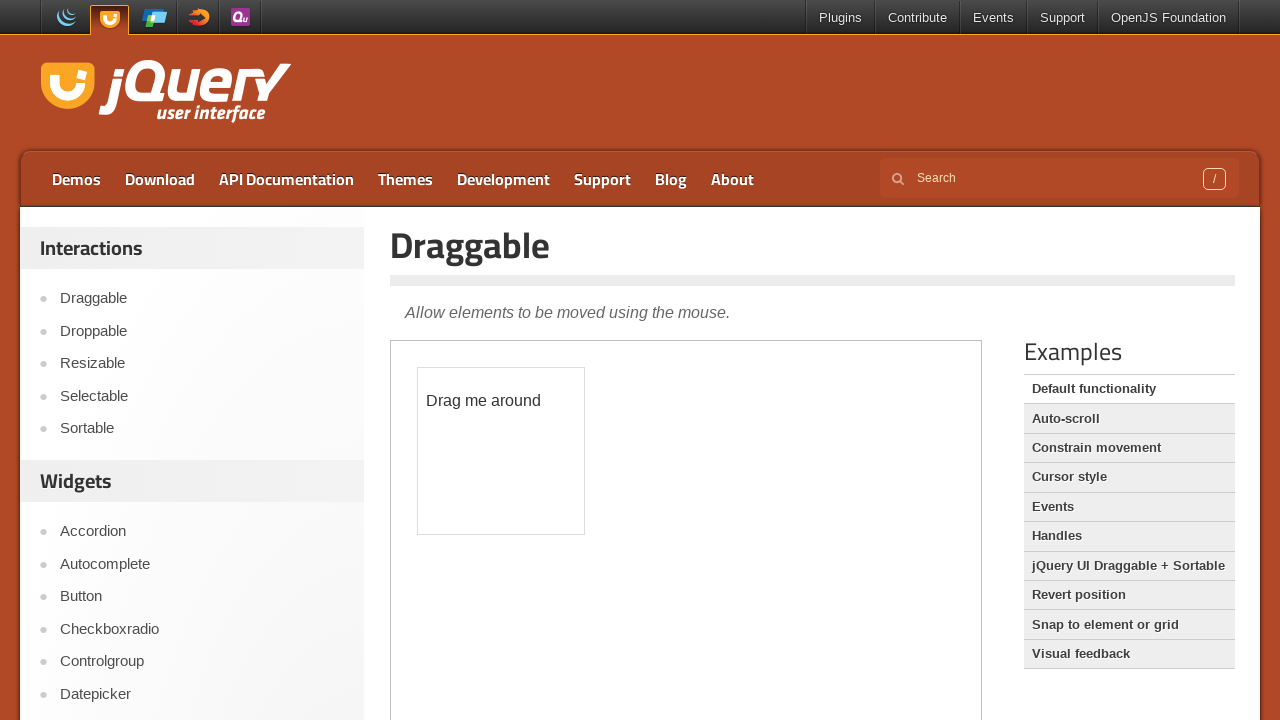